Clicks on an element with avatar class on the DemoQA homepage

Starting URL: https://demoqa.com/

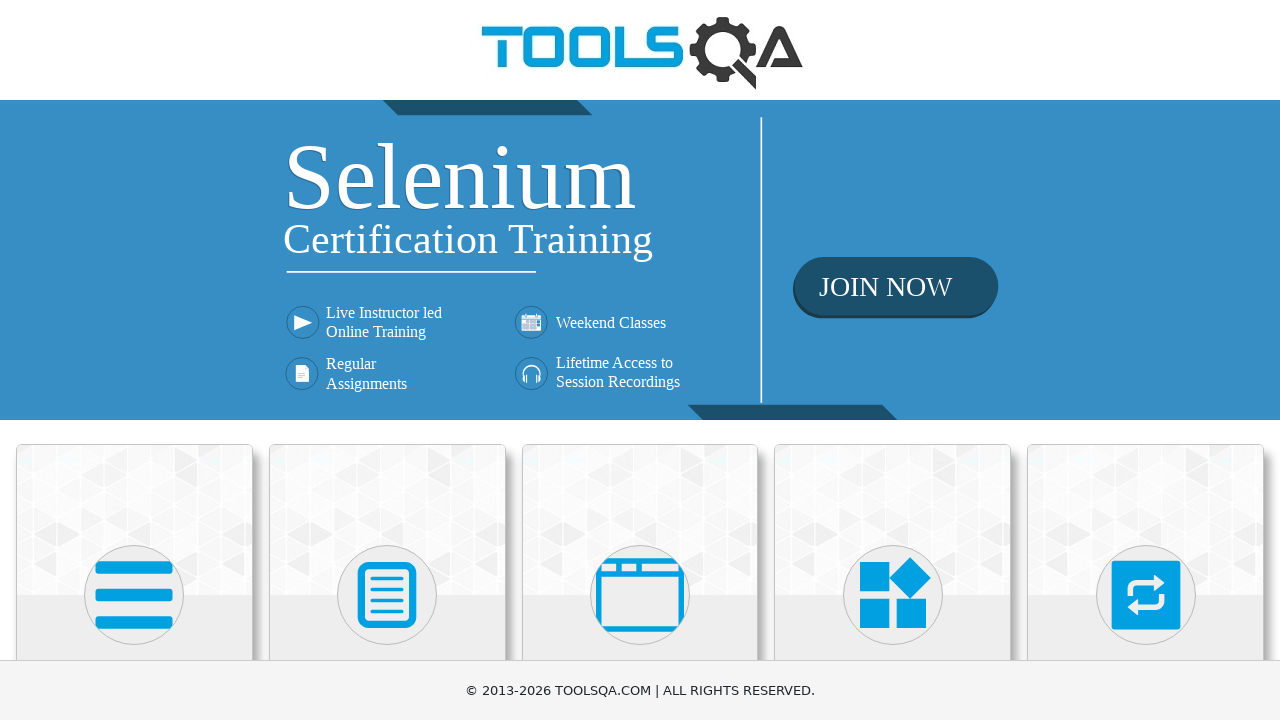

Navigated to DemoQA homepage
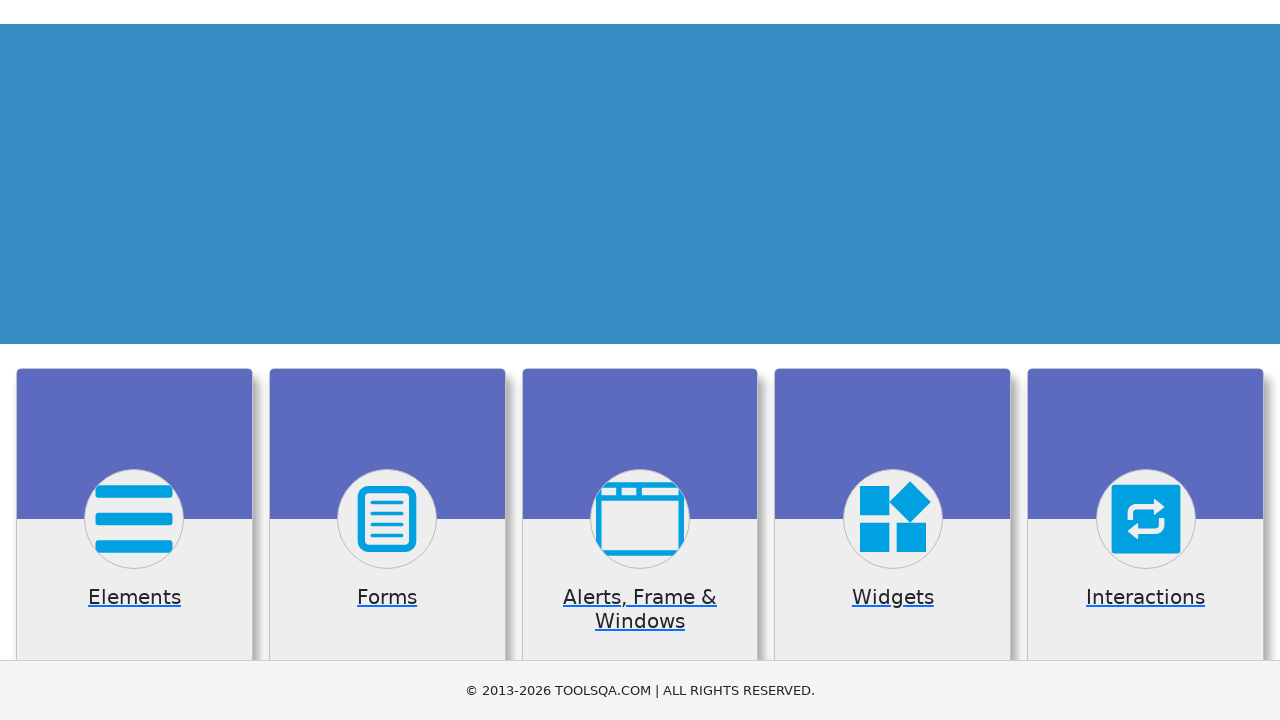

Clicked on element with avatar class on DemoQA homepage at (134, 595) on div[class='avatar mx-auto white']
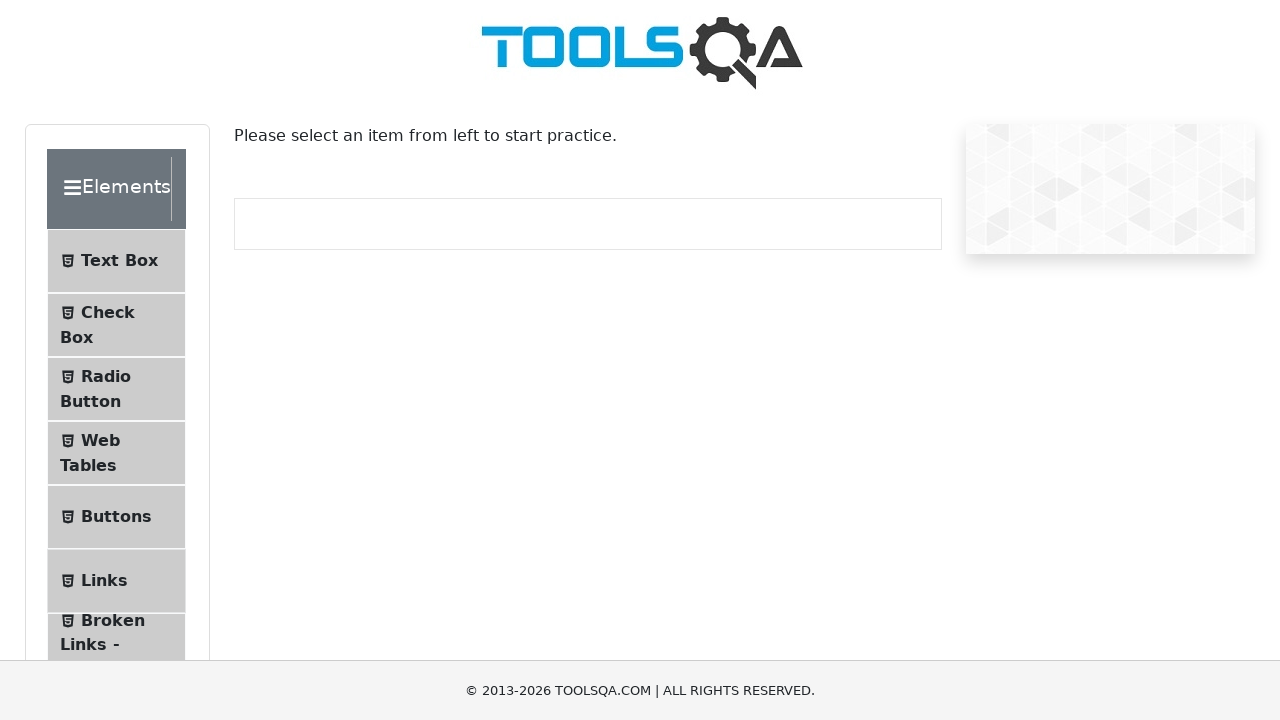

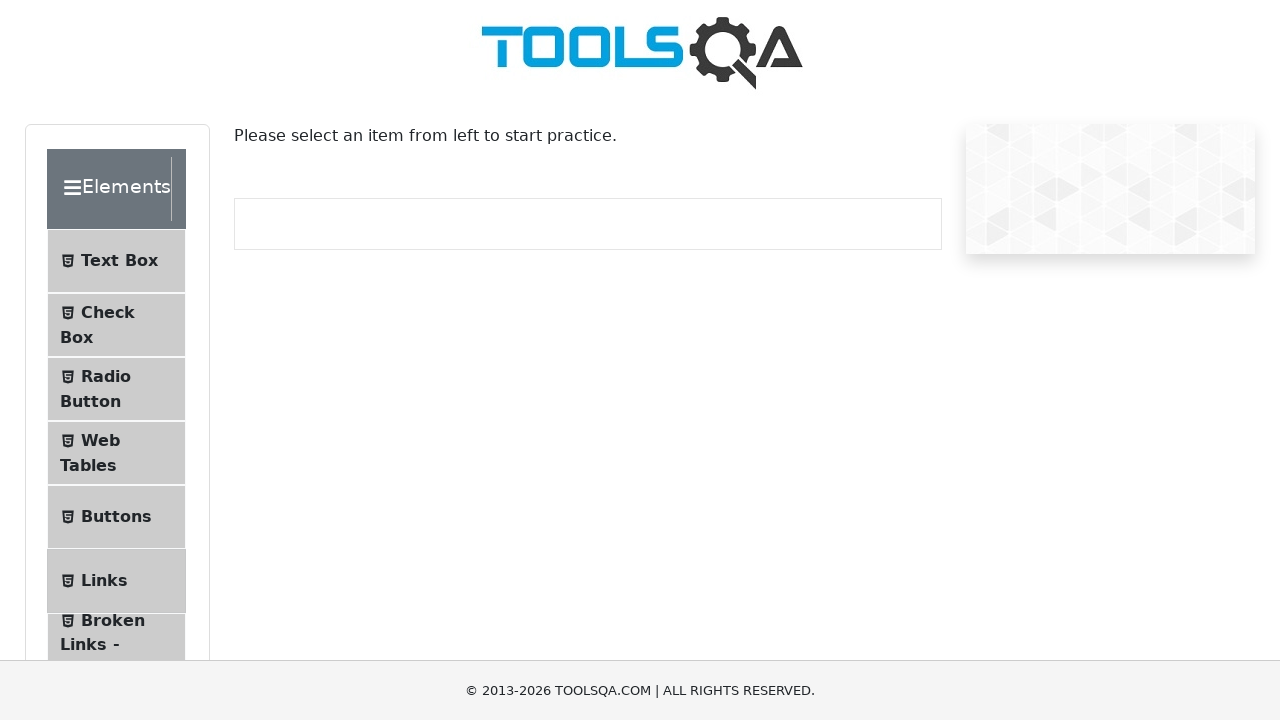